Tests that Clear completed button is hidden when there are no completed items

Starting URL: https://demo.playwright.dev/todomvc

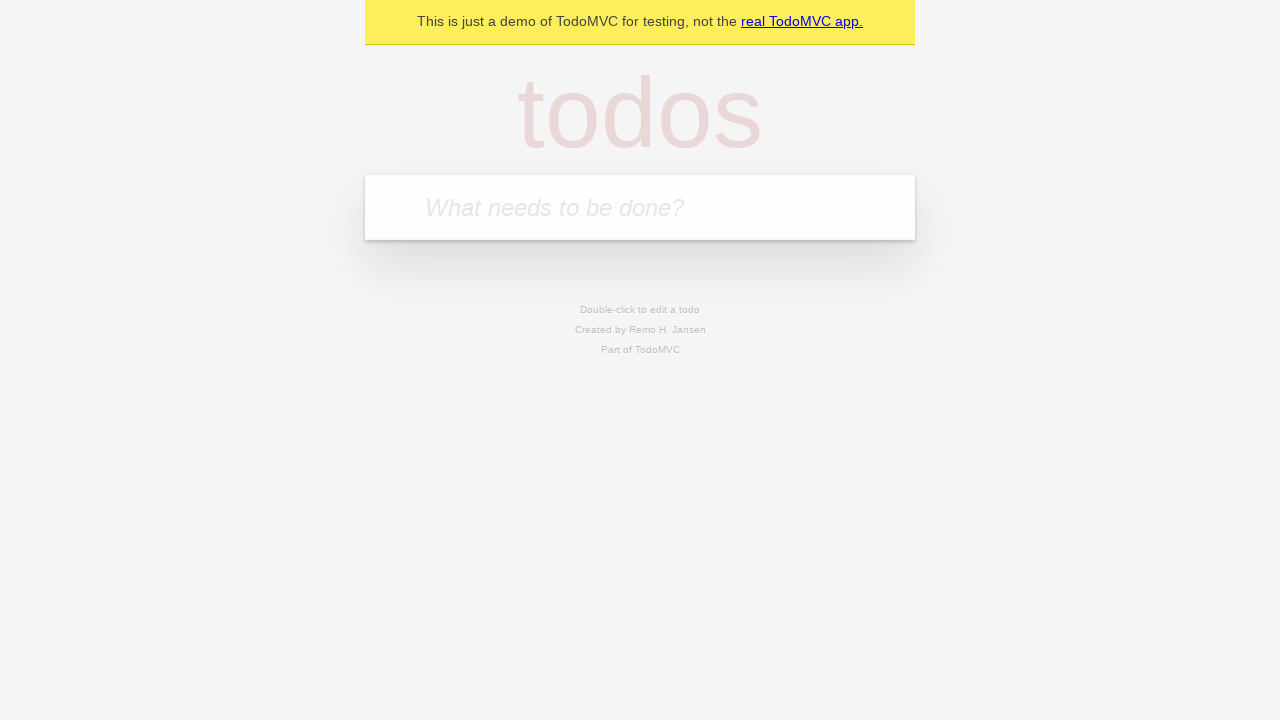

Filled todo input with 'buy some cheese' on internal:attr=[placeholder="What needs to be done?"i]
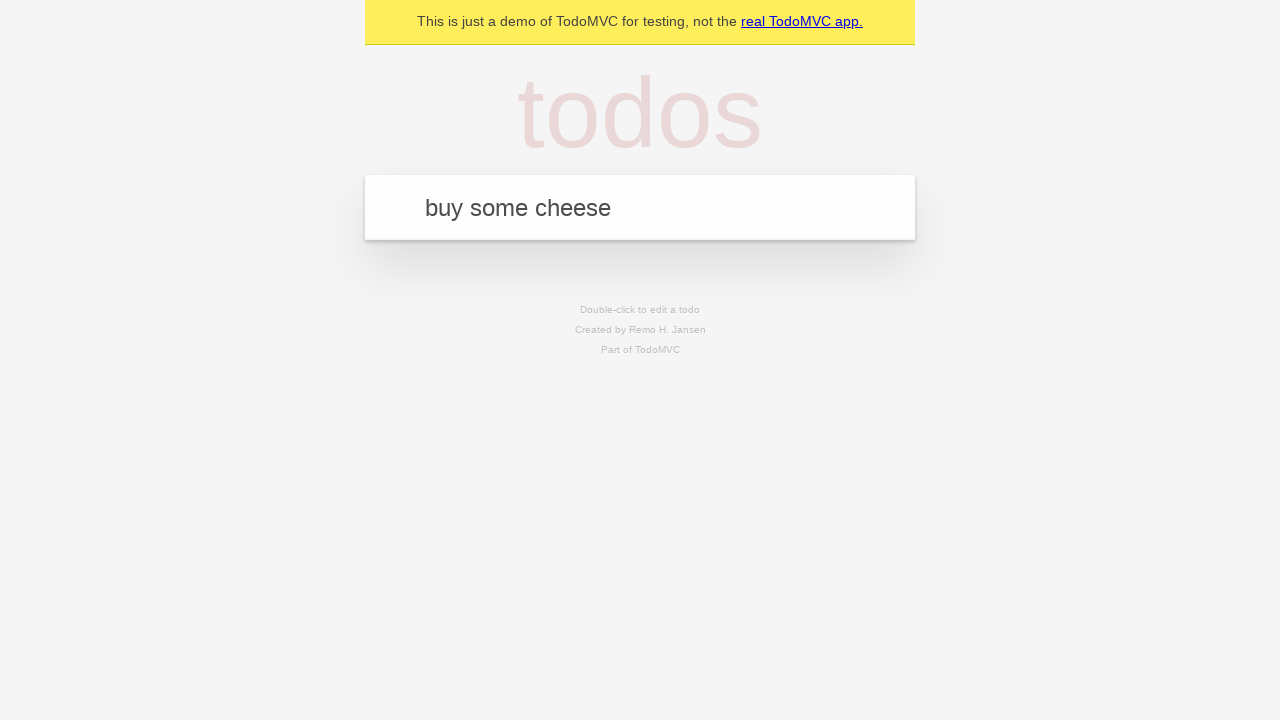

Pressed Enter to create first todo on internal:attr=[placeholder="What needs to be done?"i]
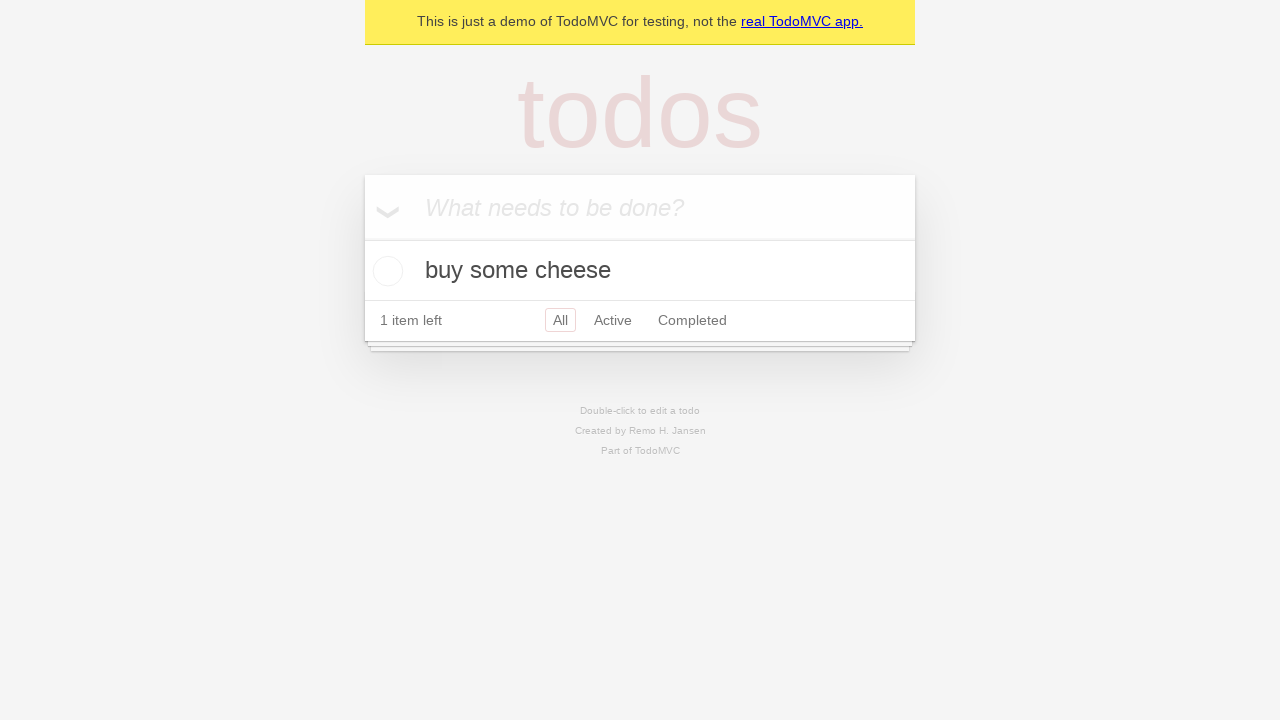

Filled todo input with 'feed the cat' on internal:attr=[placeholder="What needs to be done?"i]
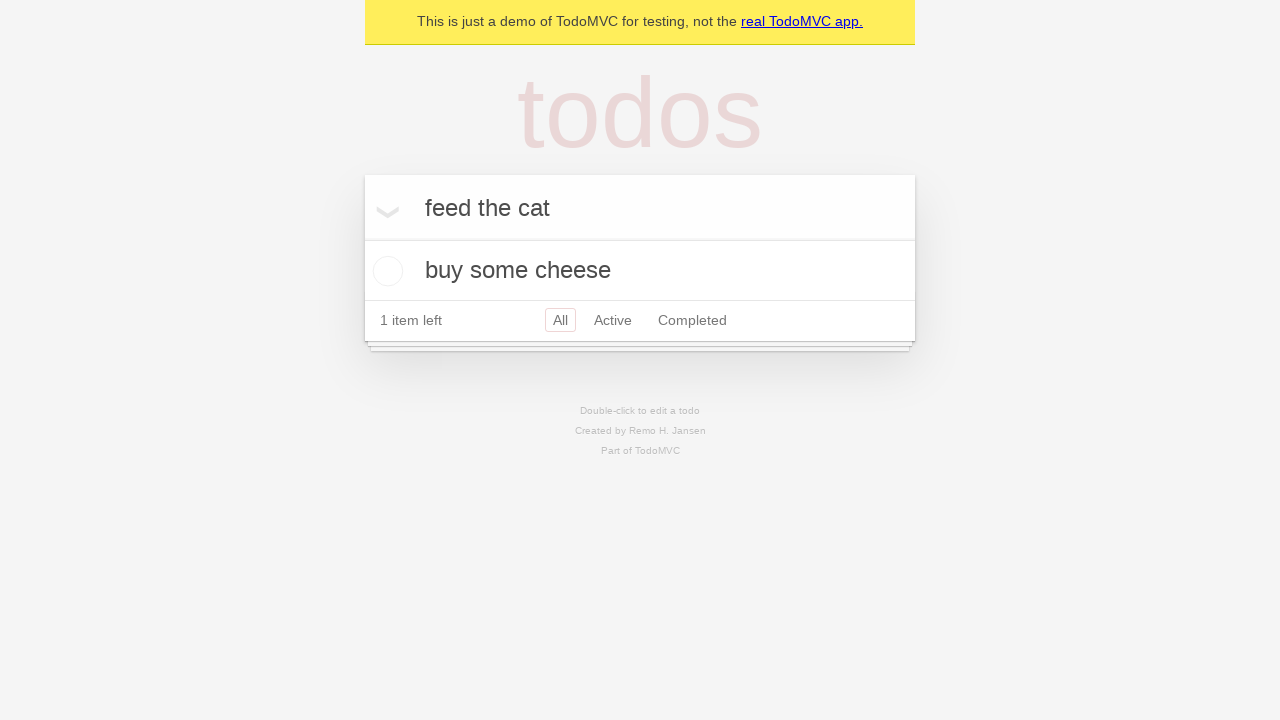

Pressed Enter to create second todo on internal:attr=[placeholder="What needs to be done?"i]
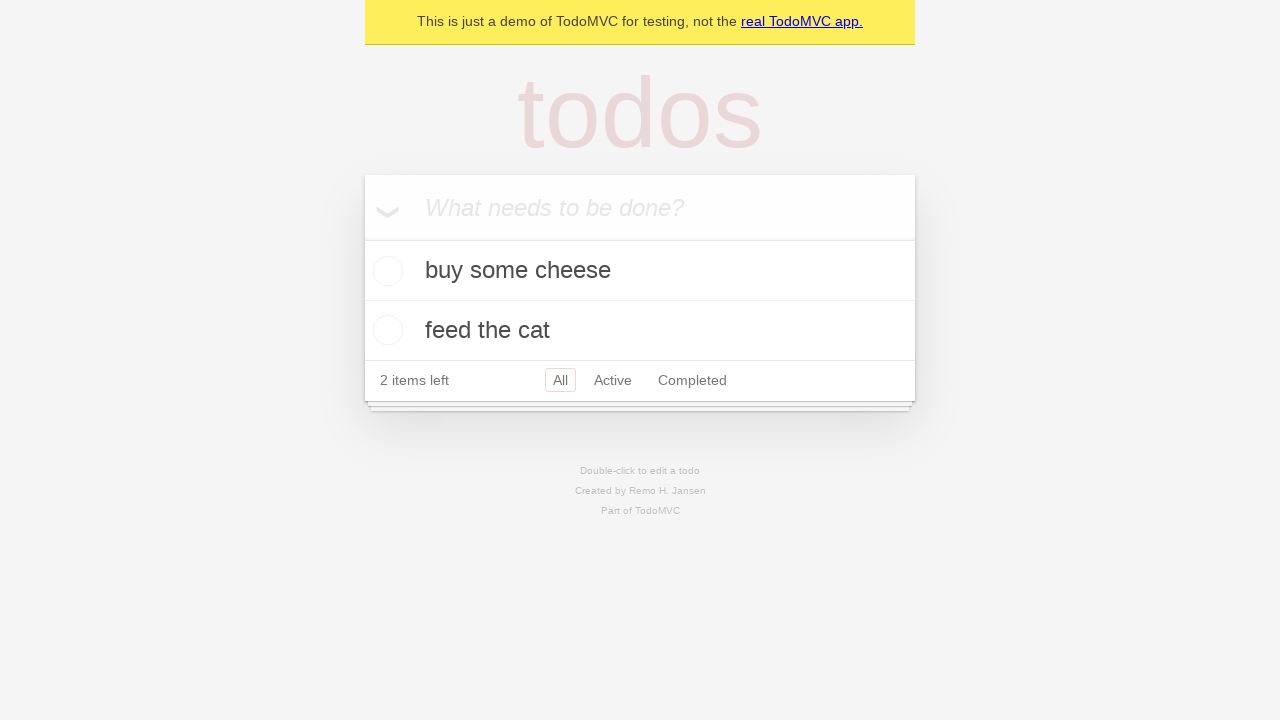

Filled todo input with 'book a doctors appointment' on internal:attr=[placeholder="What needs to be done?"i]
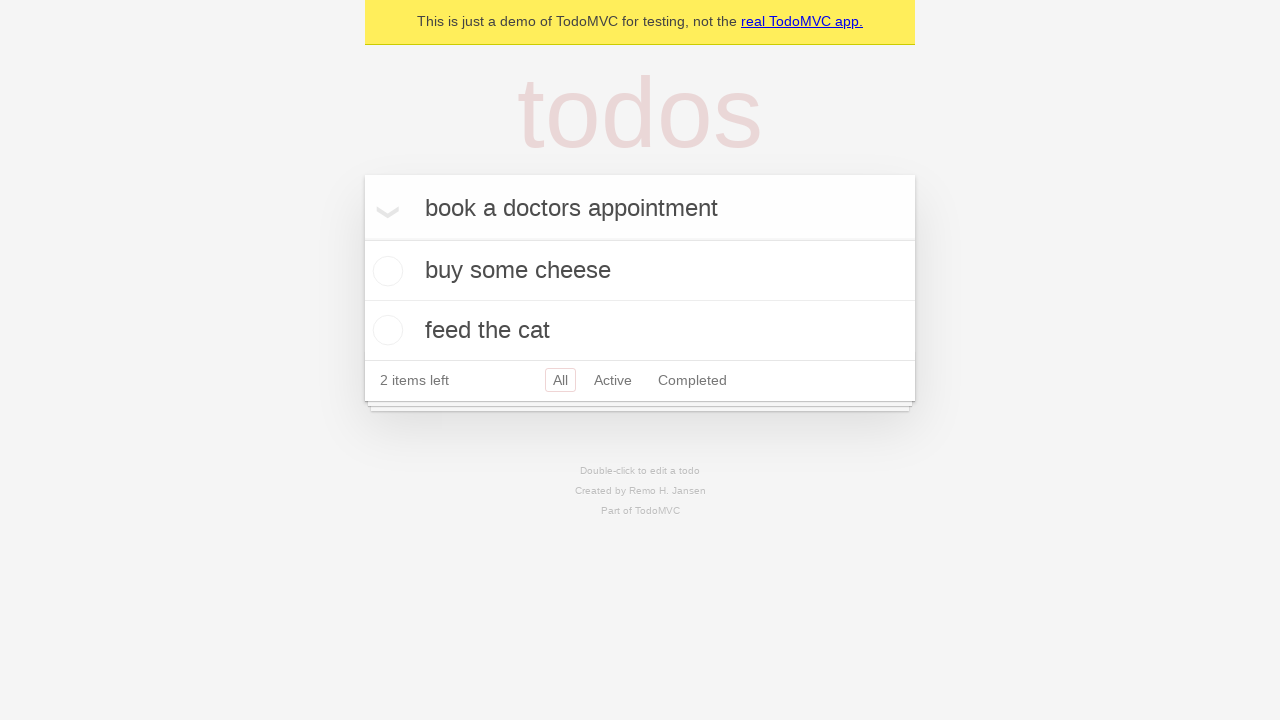

Pressed Enter to create third todo on internal:attr=[placeholder="What needs to be done?"i]
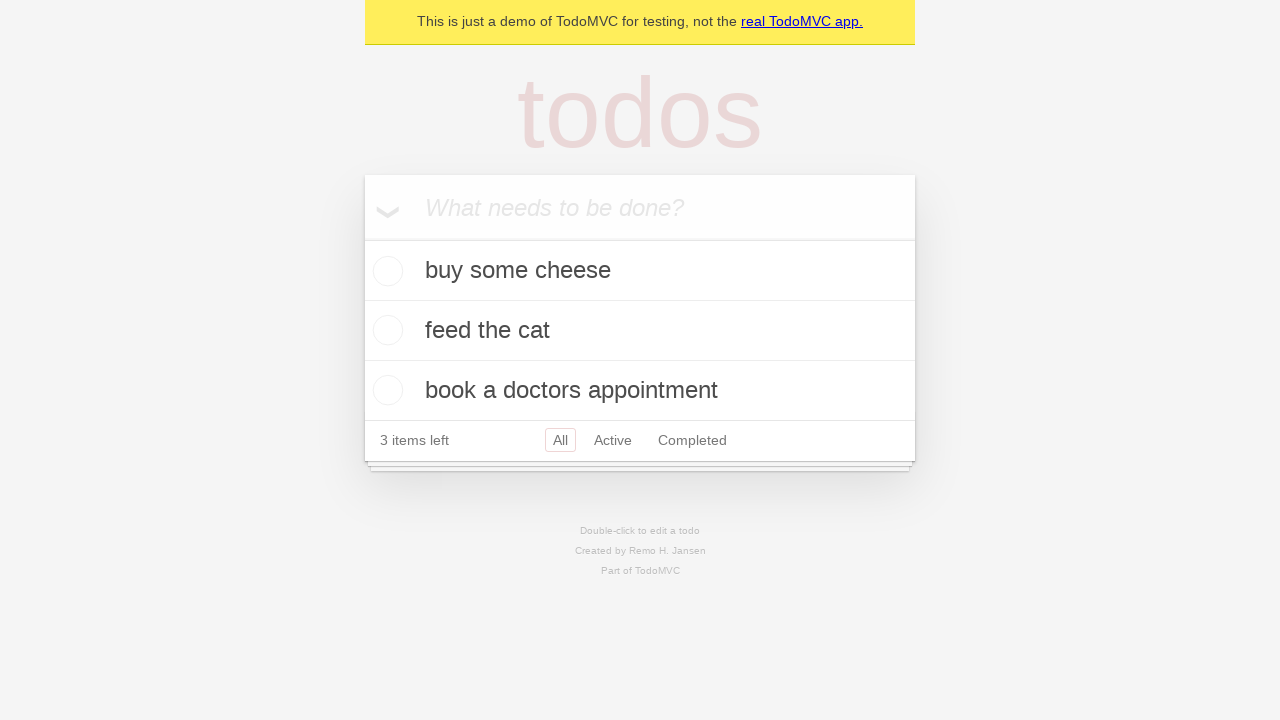

Waited for all 3 todos to be created
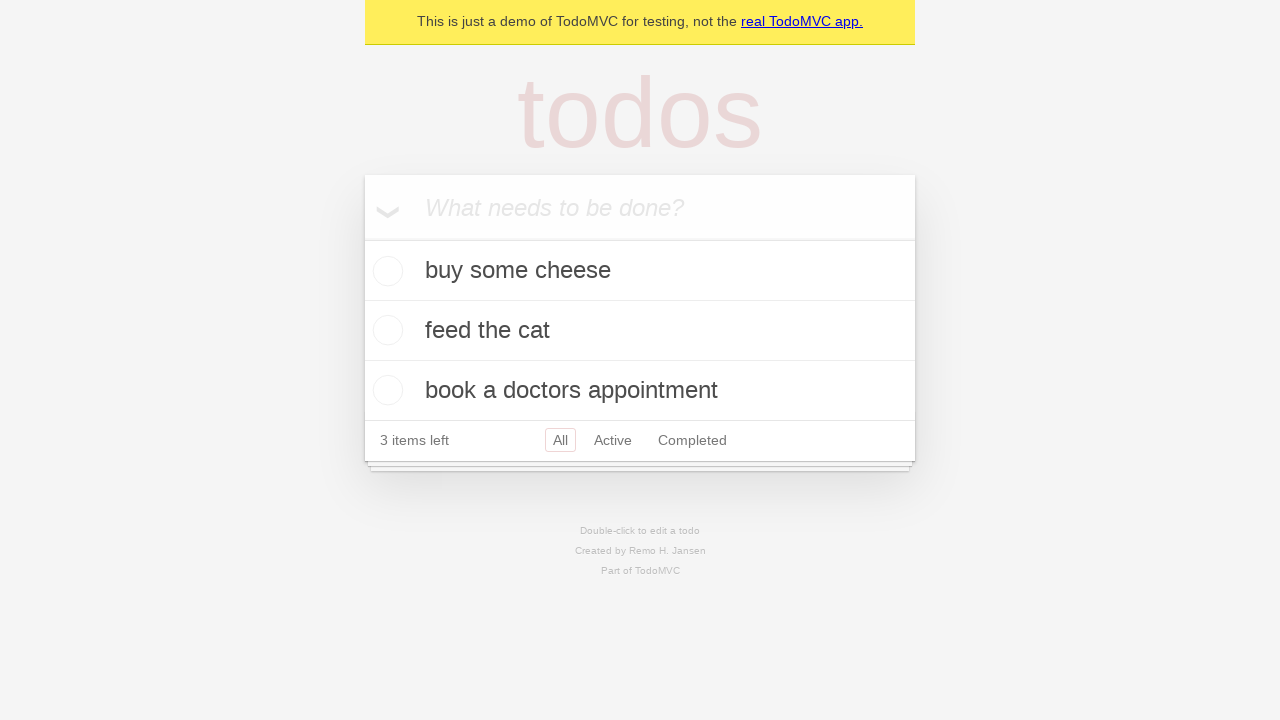

Marked first todo as completed at (385, 271) on .todo-list li .toggle >> nth=0
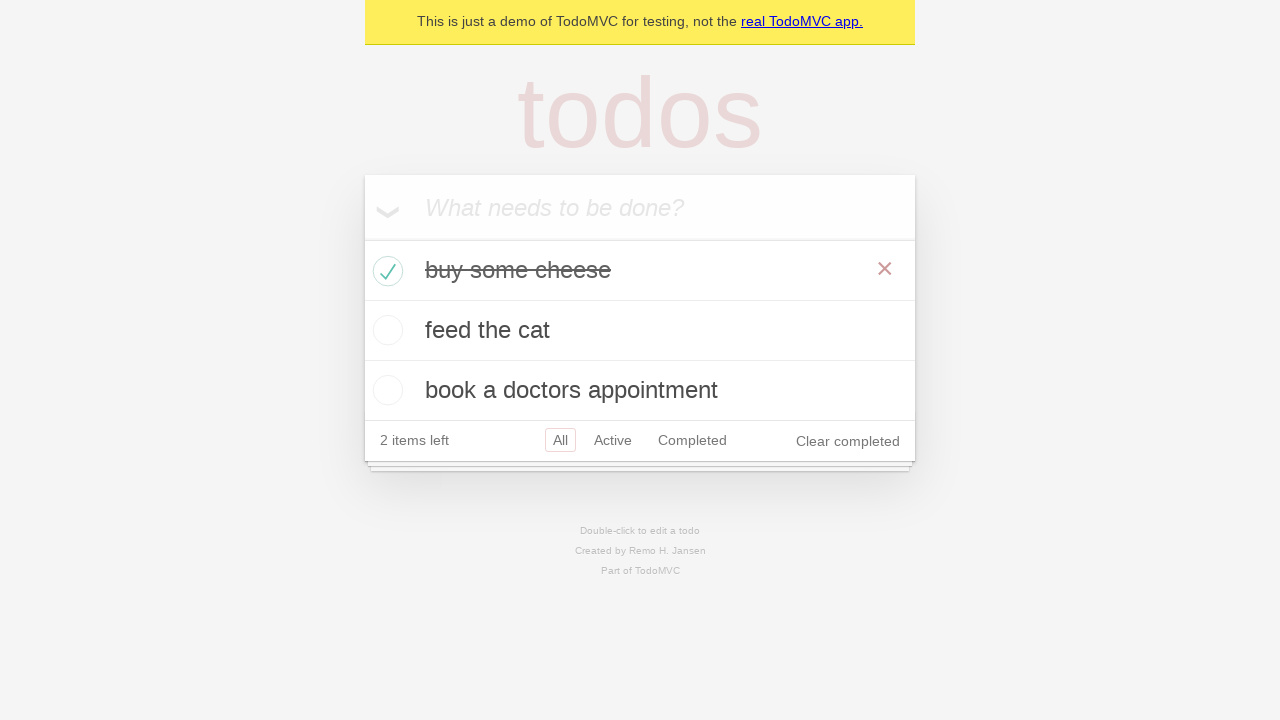

Clicked 'Clear completed' button to remove completed todos at (848, 441) on internal:role=button[name="Clear completed"i]
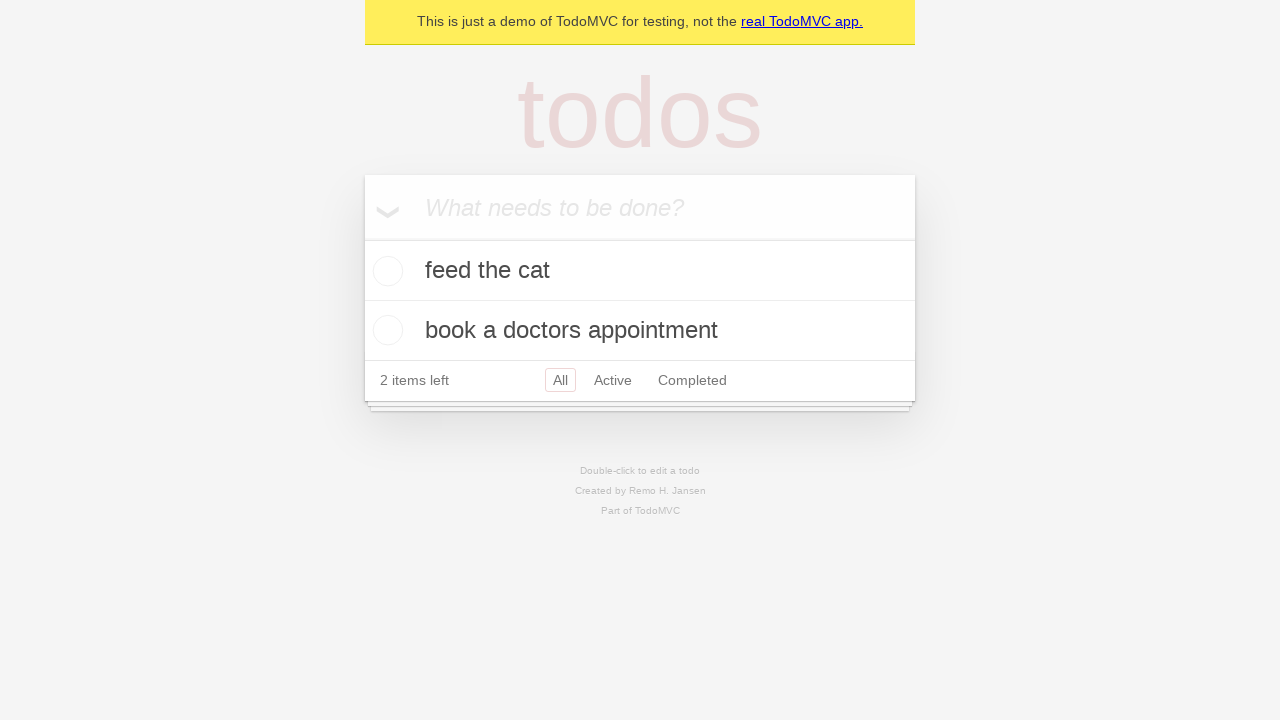

Verified that 'Clear completed' button is hidden when no completed items remain
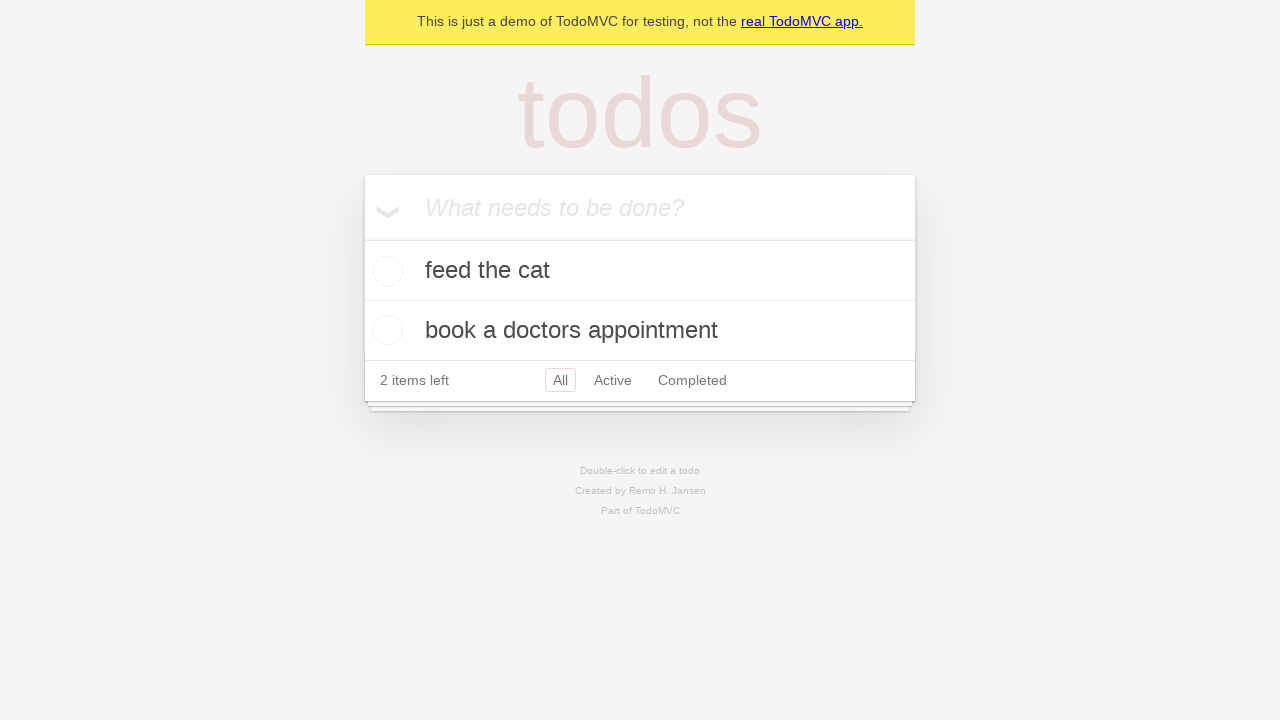

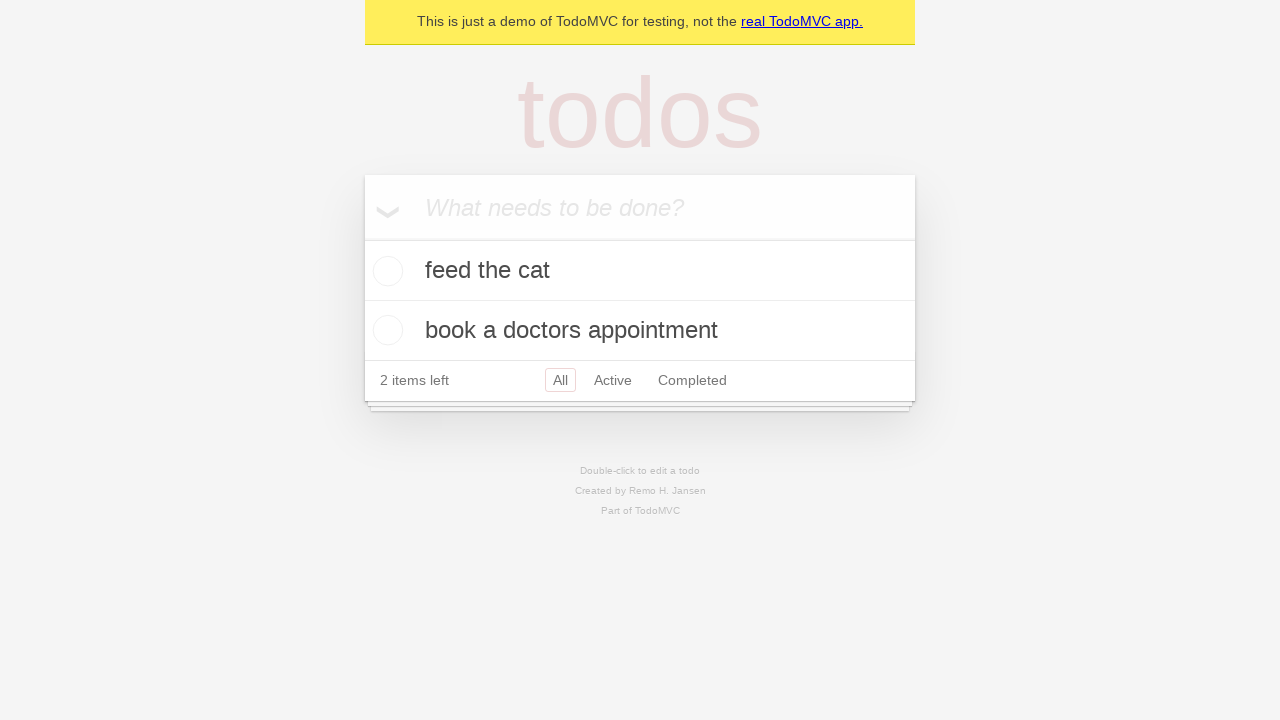